Tests drag and drop functionality on the jQuery UI droppable demo page by switching to an iframe and dragging an element onto a drop target.

Starting URL: https://jqueryui.com/droppable/

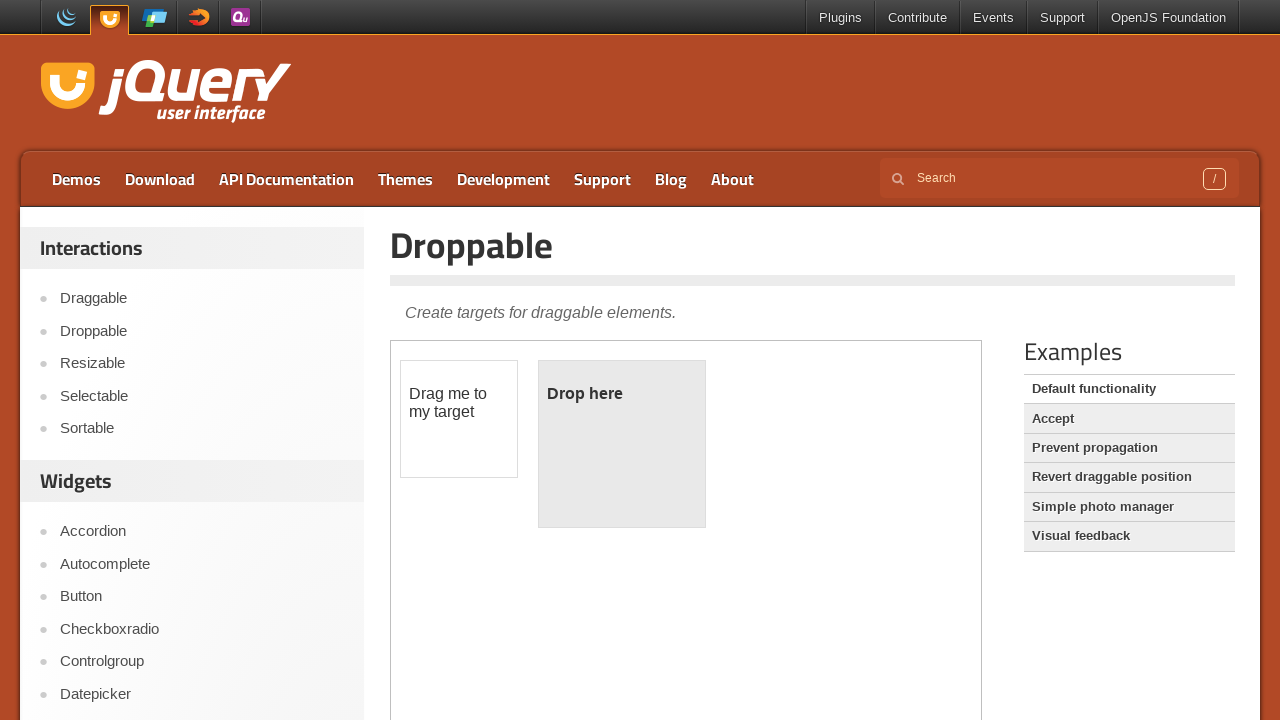

Located the demo iframe containing drag and drop elements
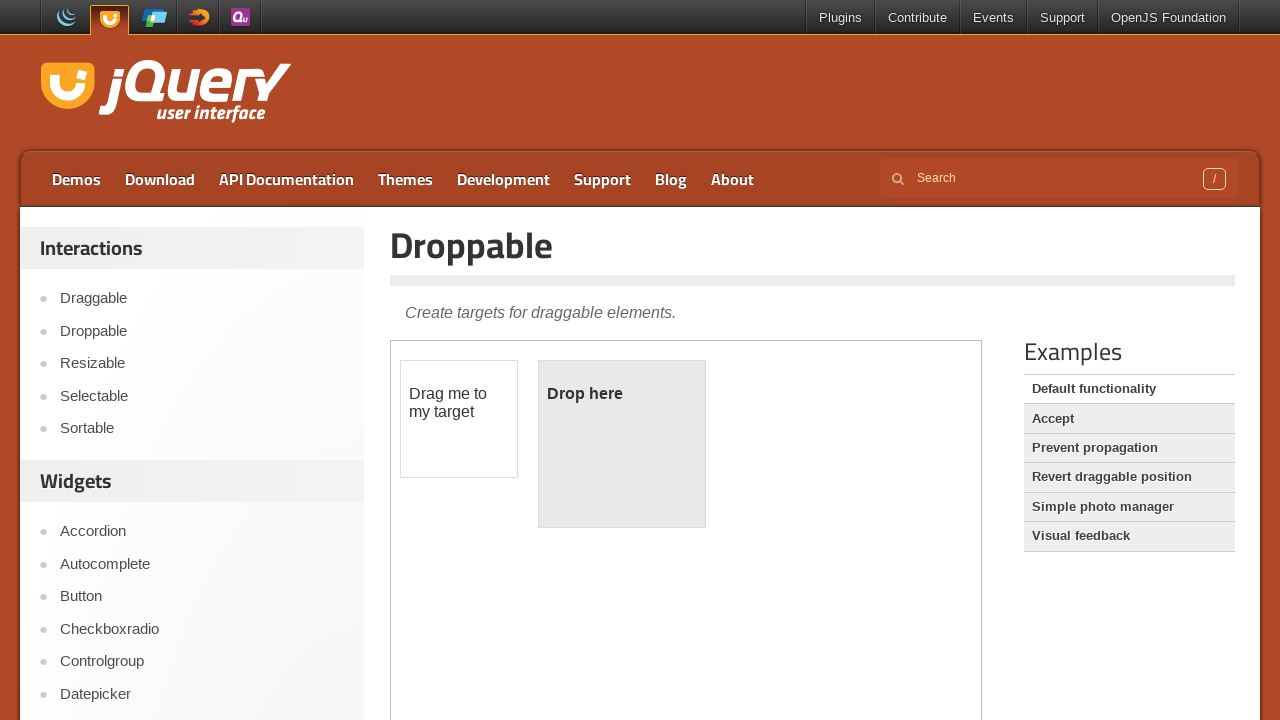

Located the draggable element within the iframe
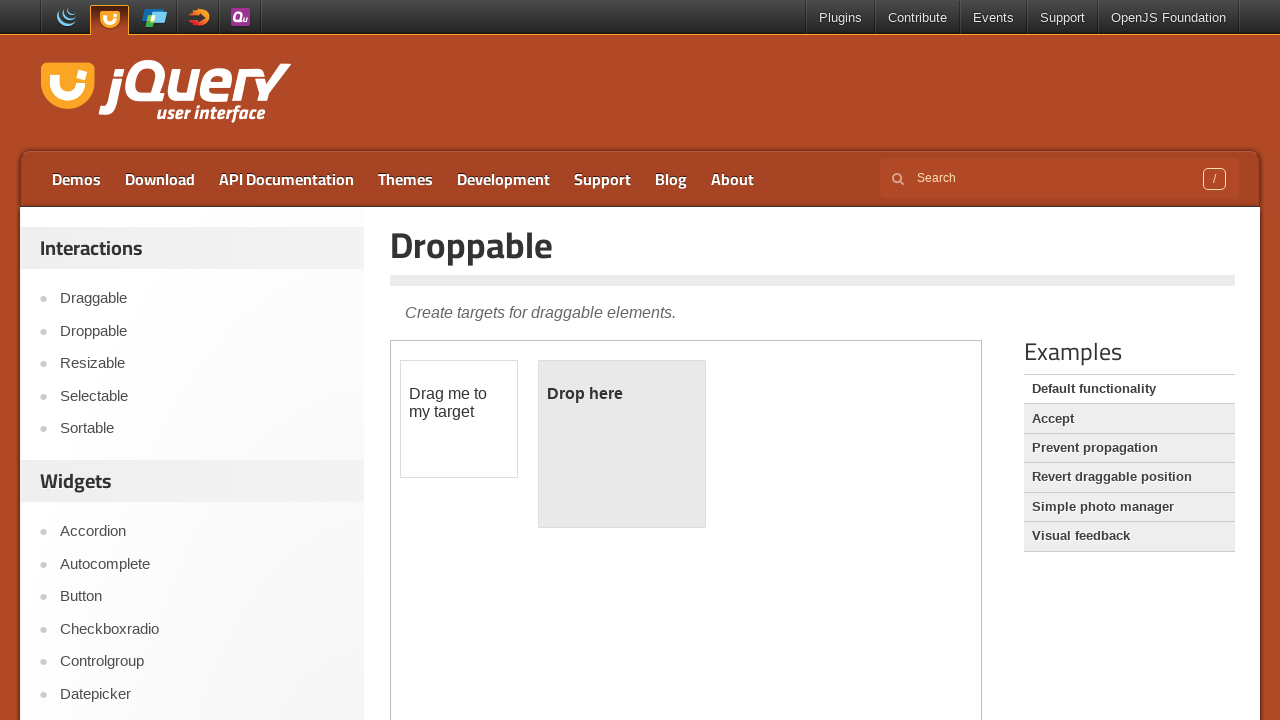

Located the droppable target area within the iframe
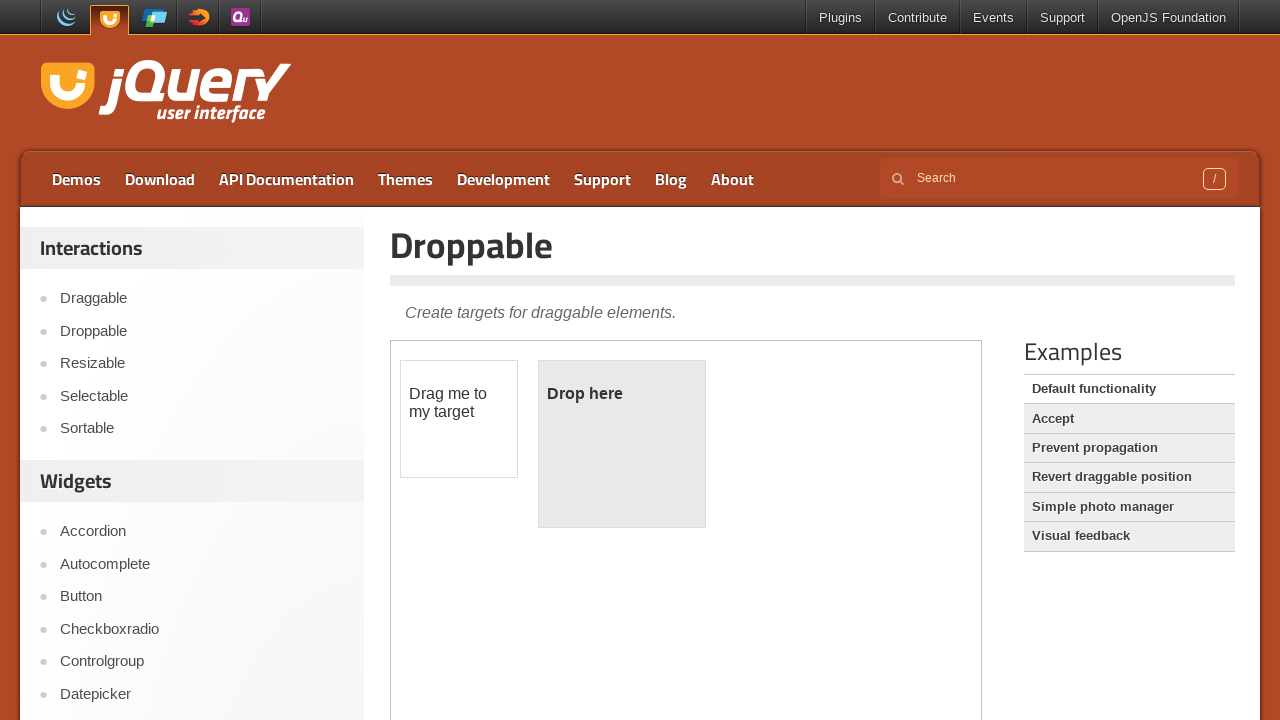

Dragged the draggable element onto the droppable target at (622, 444)
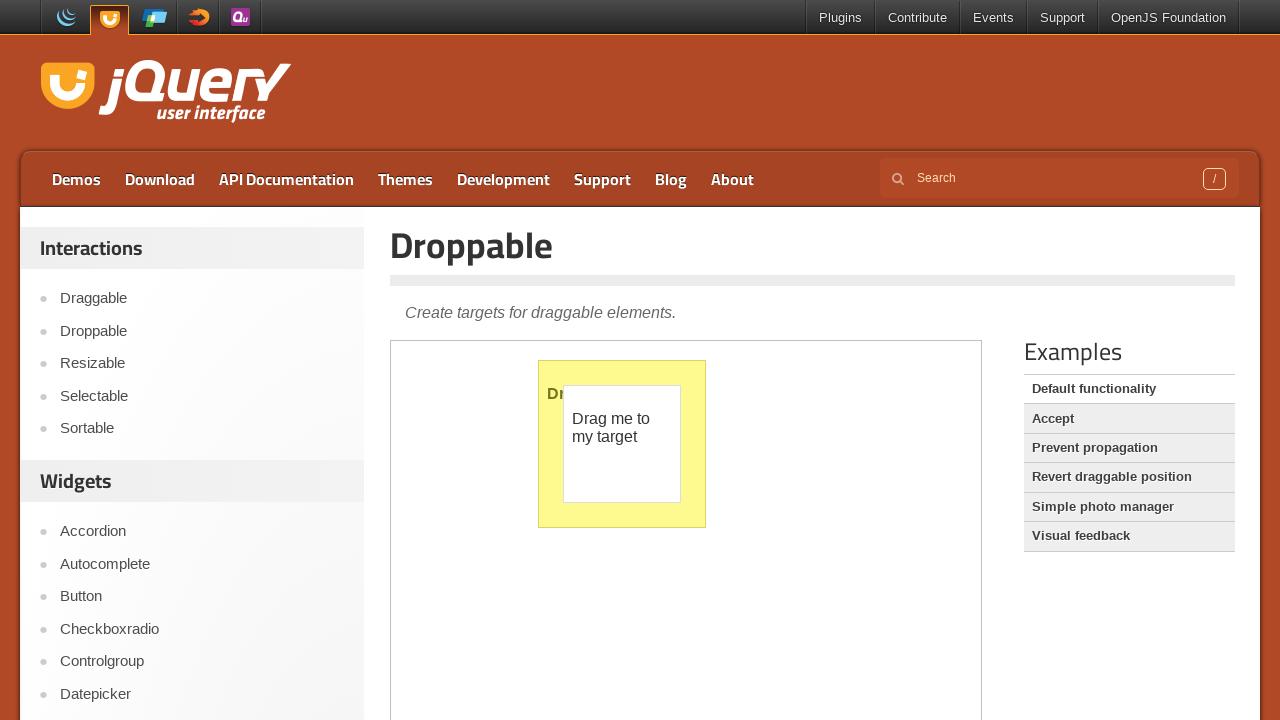

Waited 1 second for drag and drop animation to complete
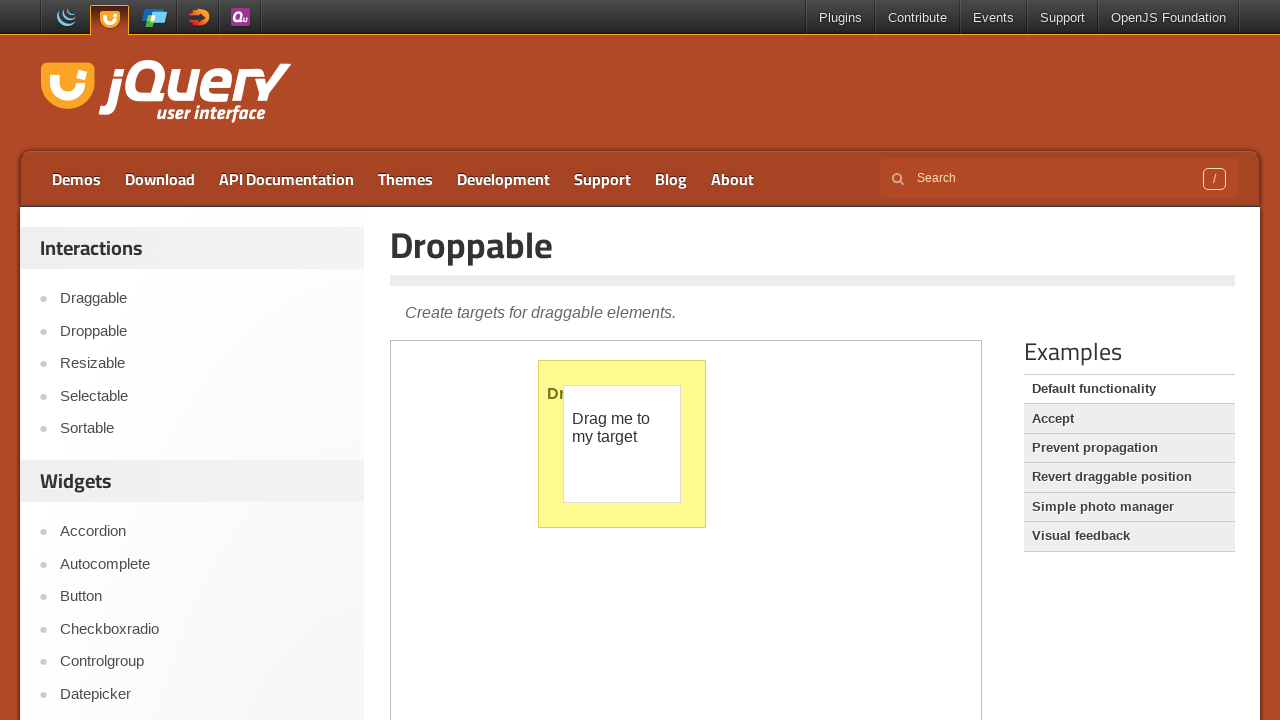

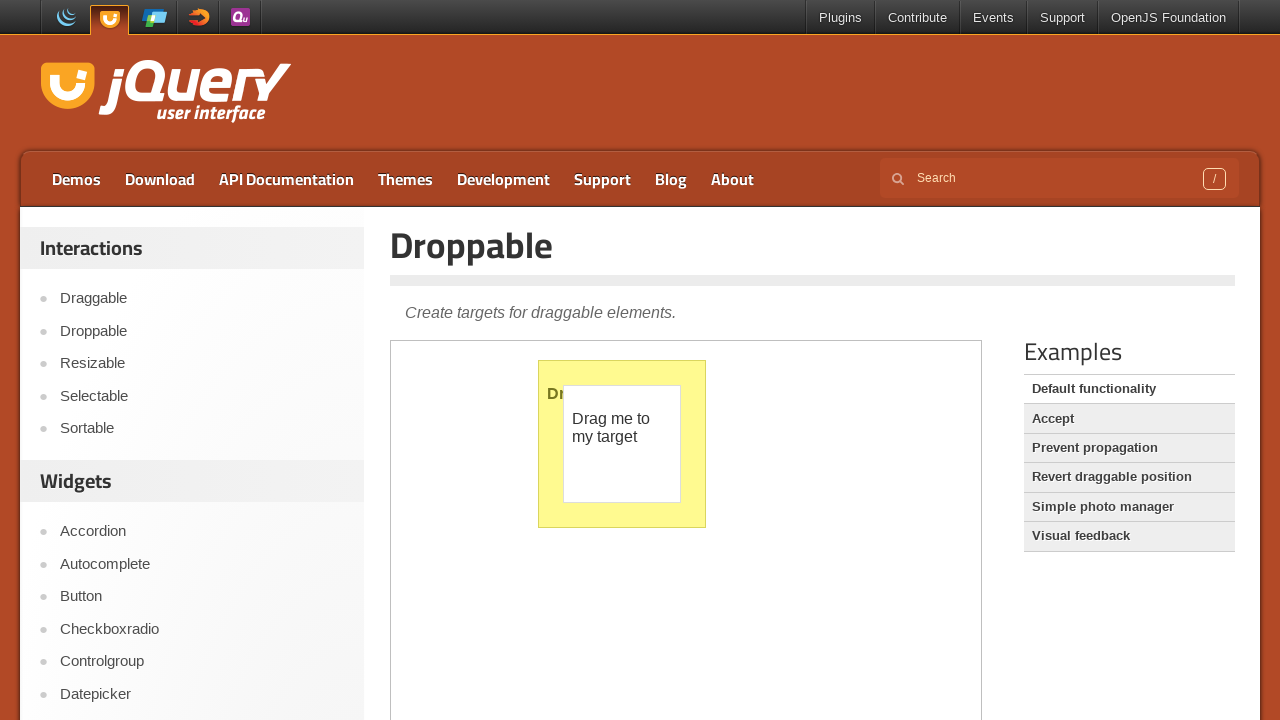